Tests mouse hover functionality by hovering over an element and clicking on the Reload option that appears

Starting URL: https://rahulshettyacademy.com/AutomationPractice

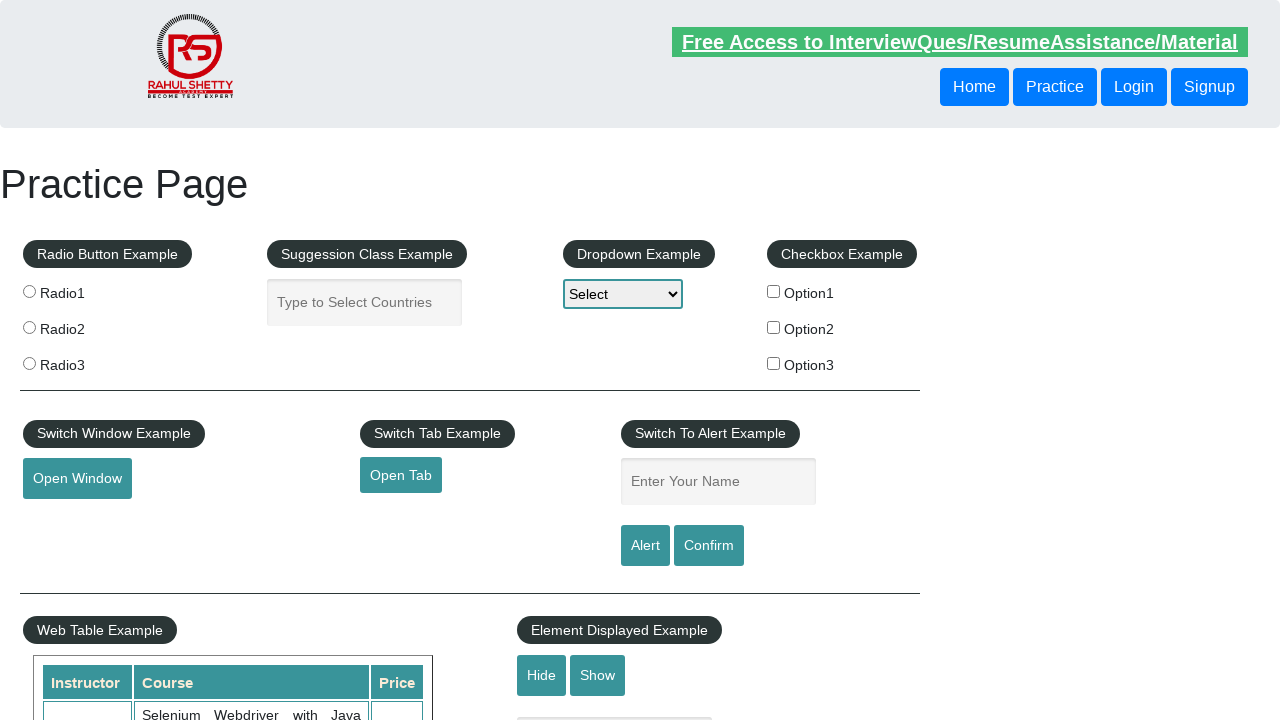

Hovered over mouse hover element at (83, 361) on #mousehover
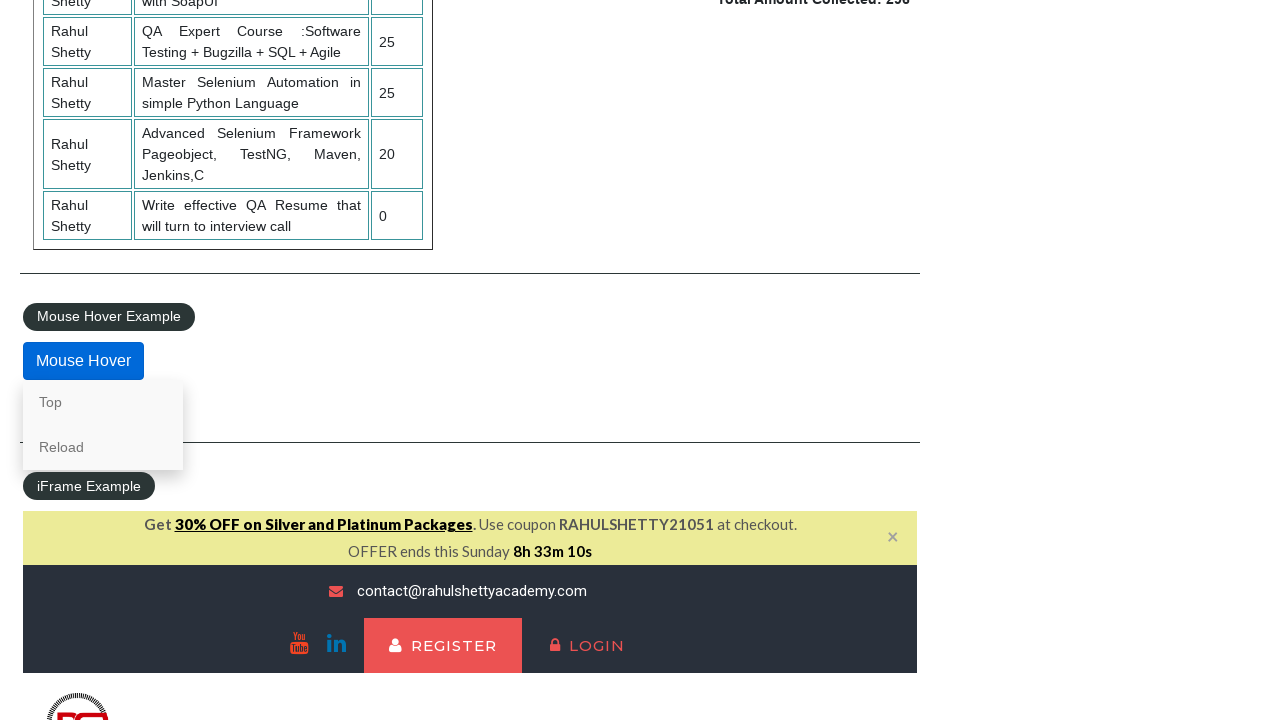

Clicked on Reload option that appeared on hover at (103, 447) on text=Reload
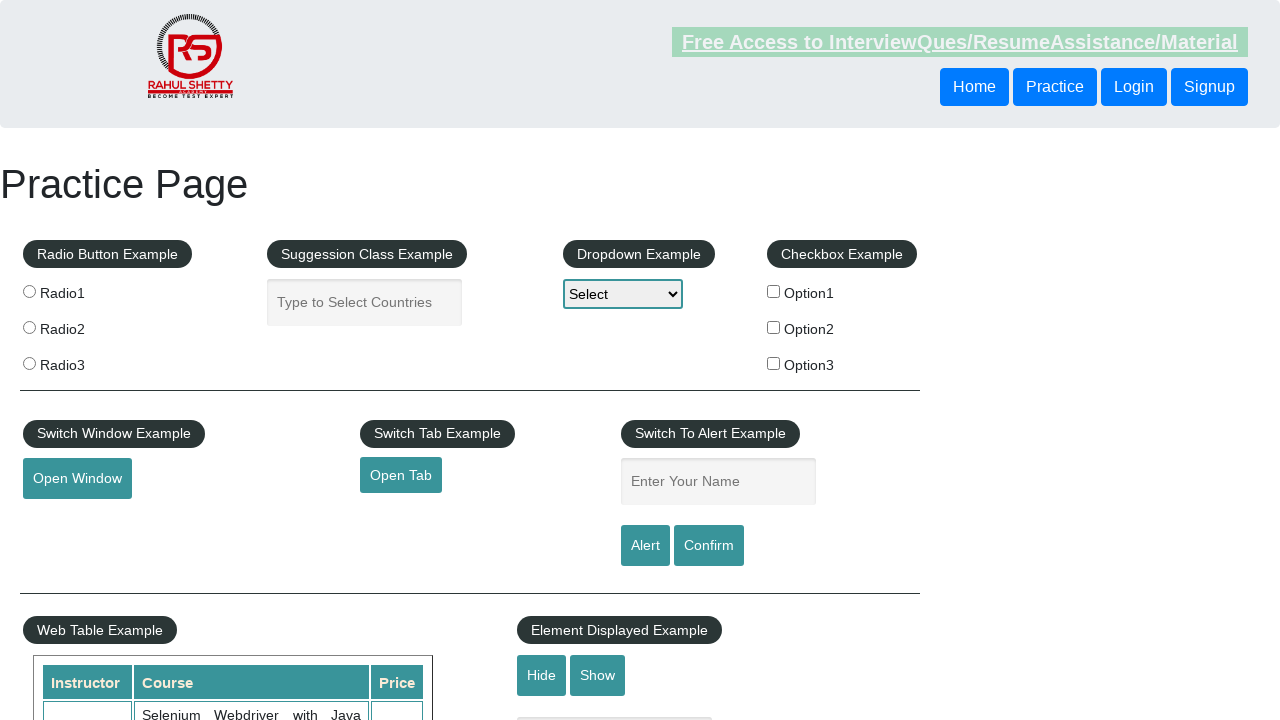

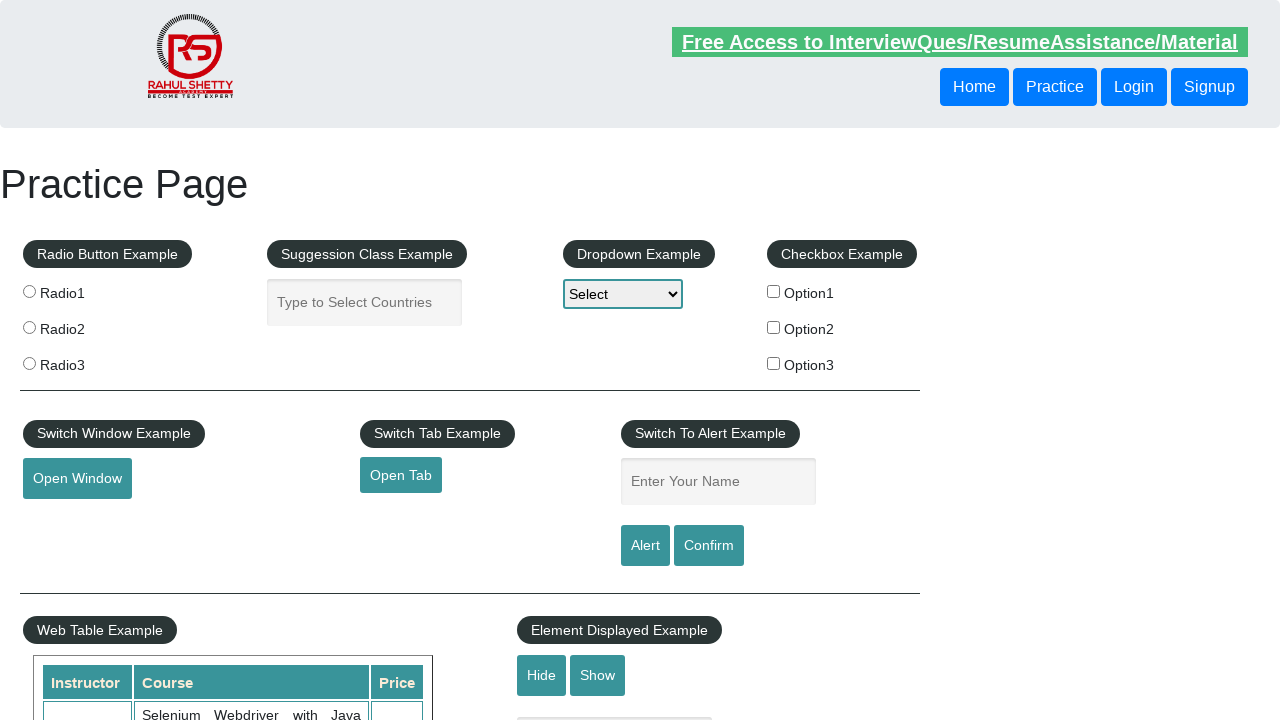